Parameterized test for Chrome browser - adds a todo item and verifies it appears in the list

Starting URL: http://lambdatest.github.io/sample-todo-app

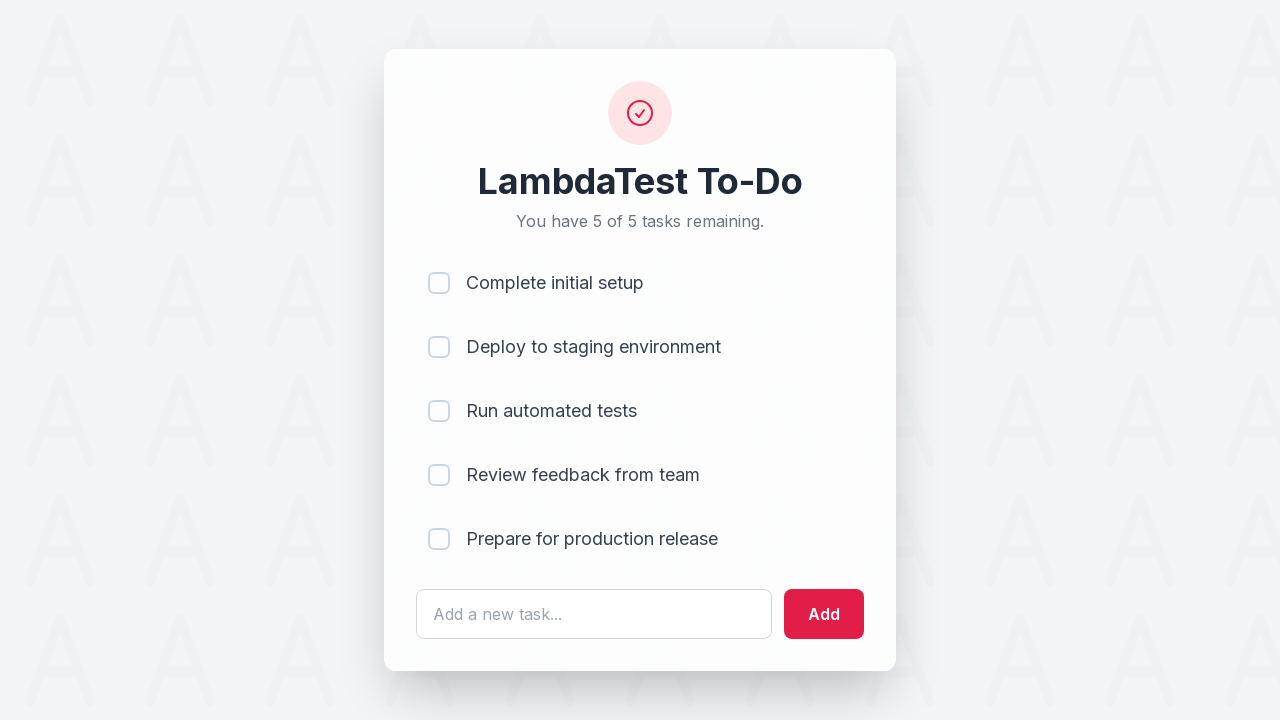

Filled todo input field with 'Learn Selenium' on #sampletodotext
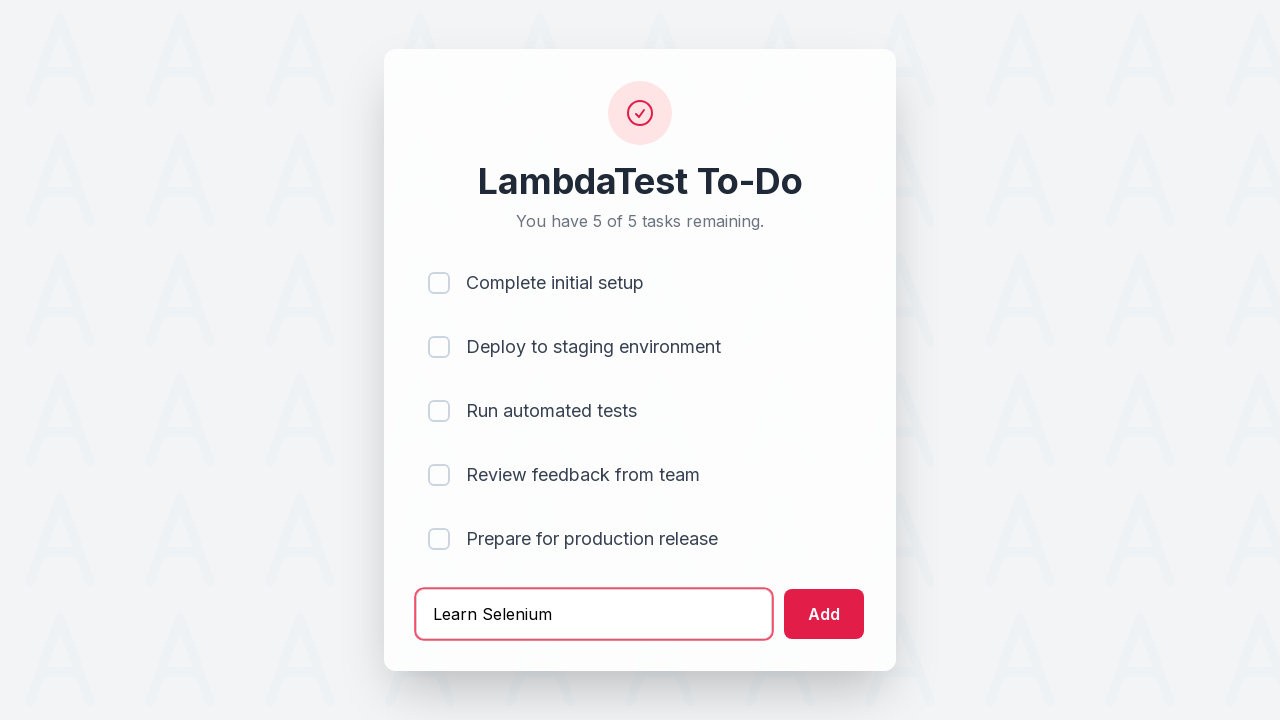

Pressed Enter to add the todo item on #sampletodotext
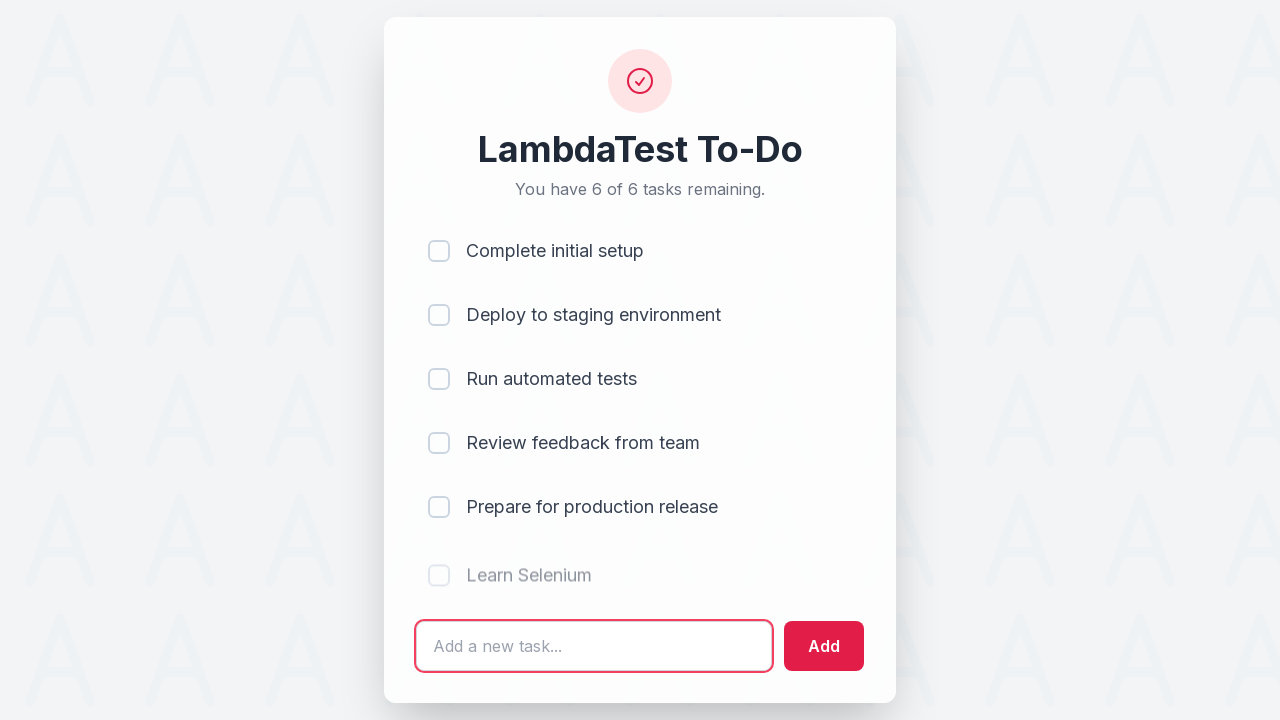

Verified the new todo item appeared in the list
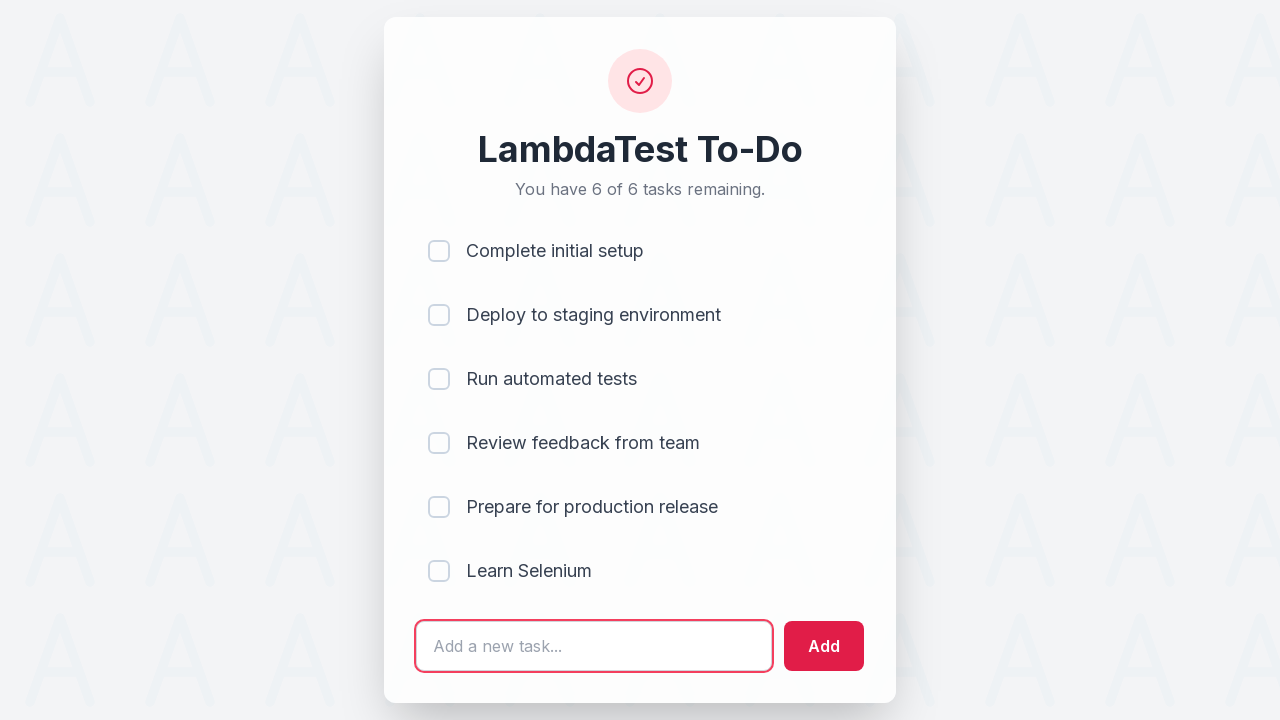

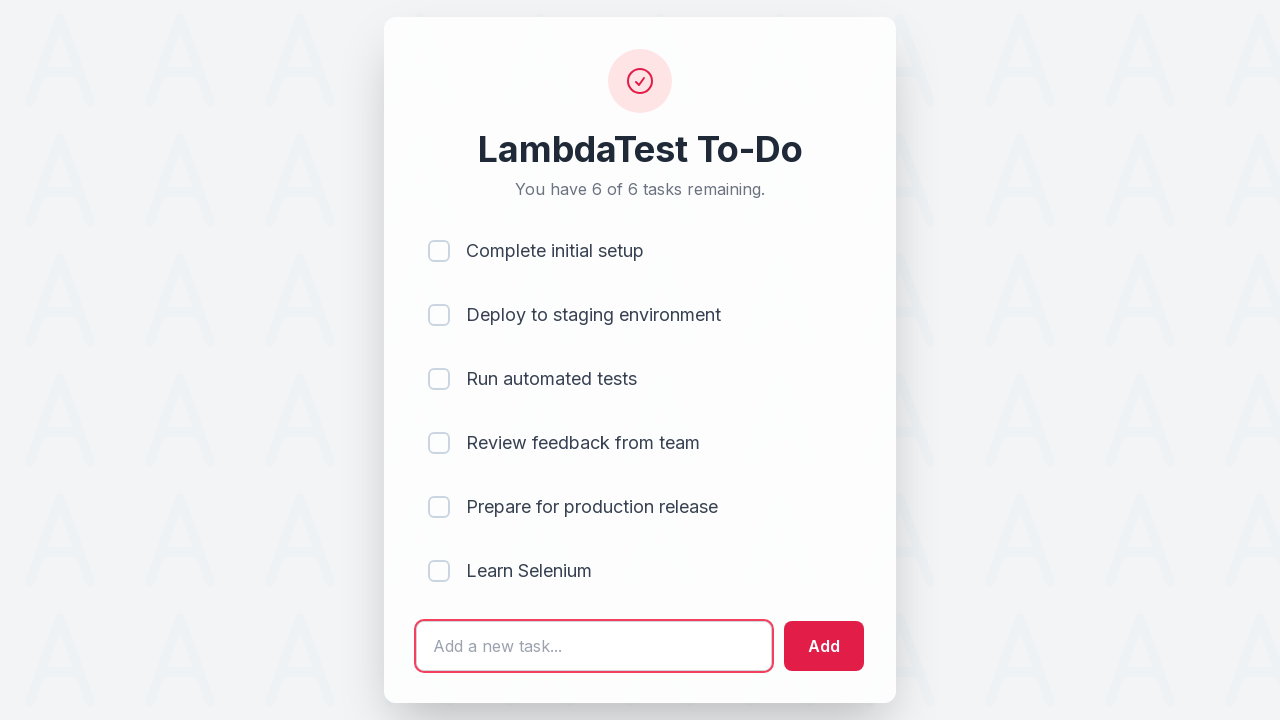